Tests handling a simple JavaScript alert by clicking a button that triggers the alert and accepting it

Starting URL: https://the-internet.herokuapp.com/javascript_alerts

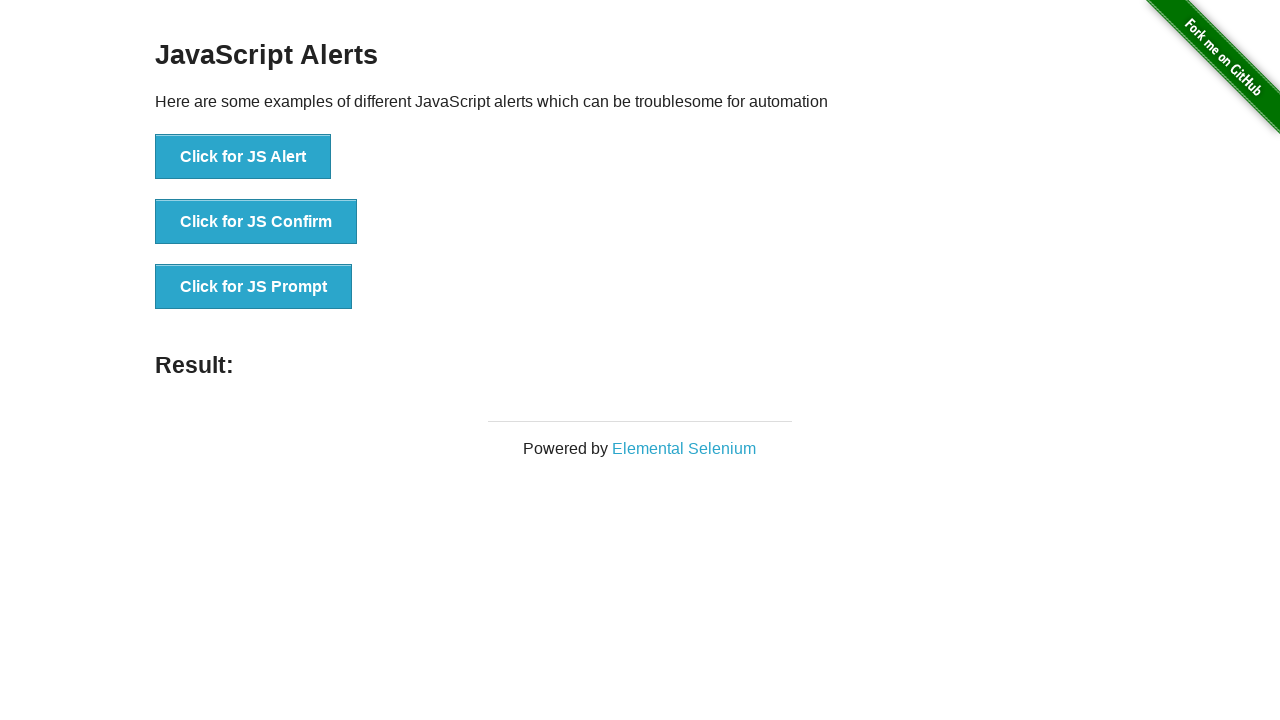

Dialog handler registered to handle JavaScript alerts
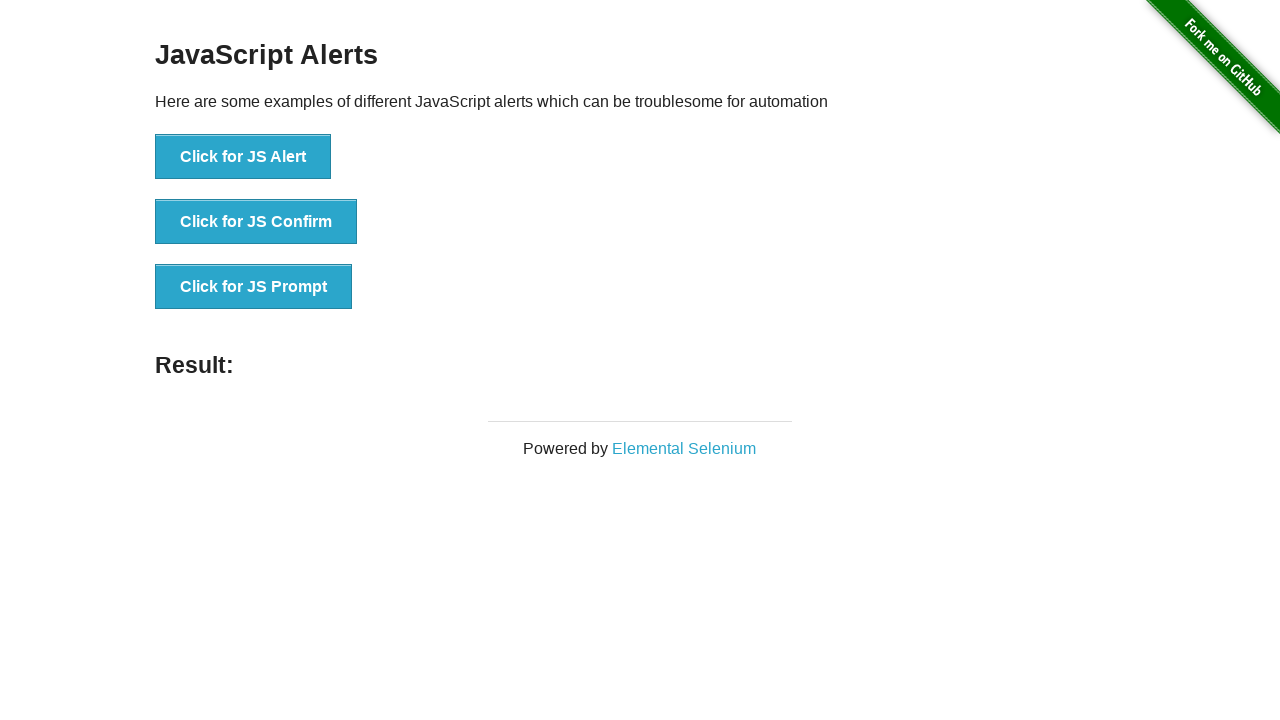

Clicked button to trigger JavaScript alert at (243, 157) on text=Click for JS Alert
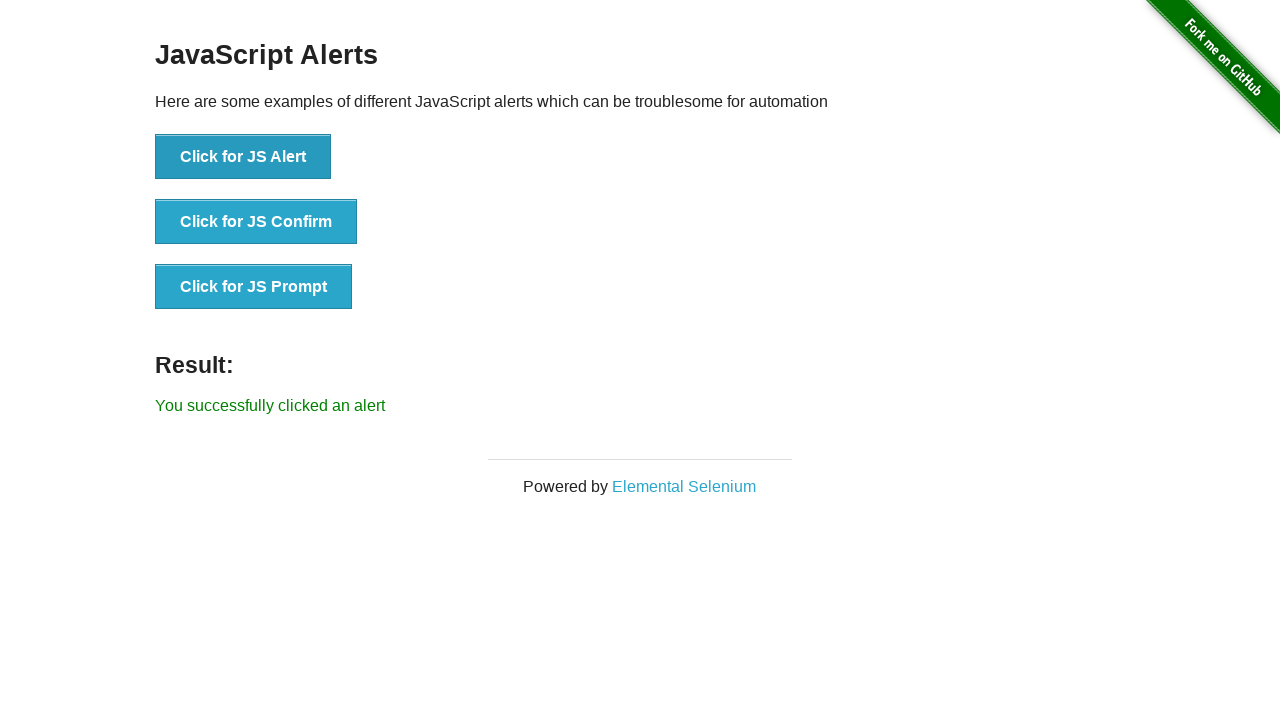

Result element appeared after alert was accepted
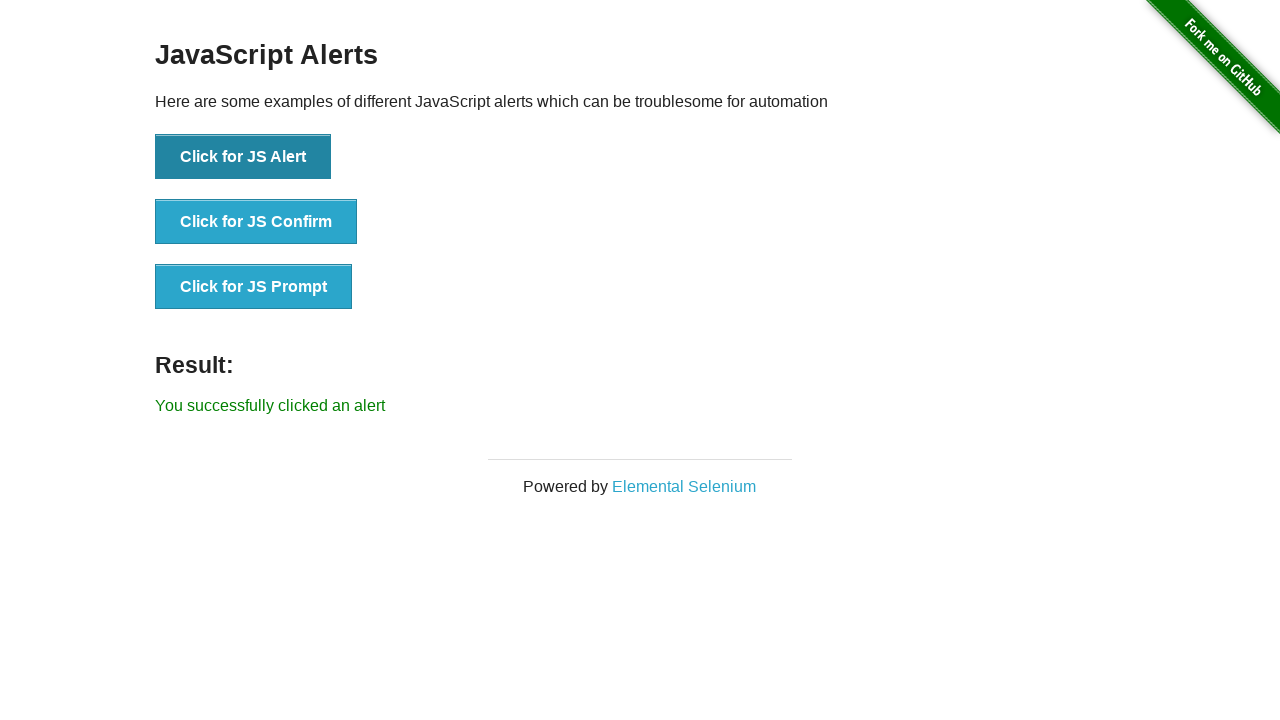

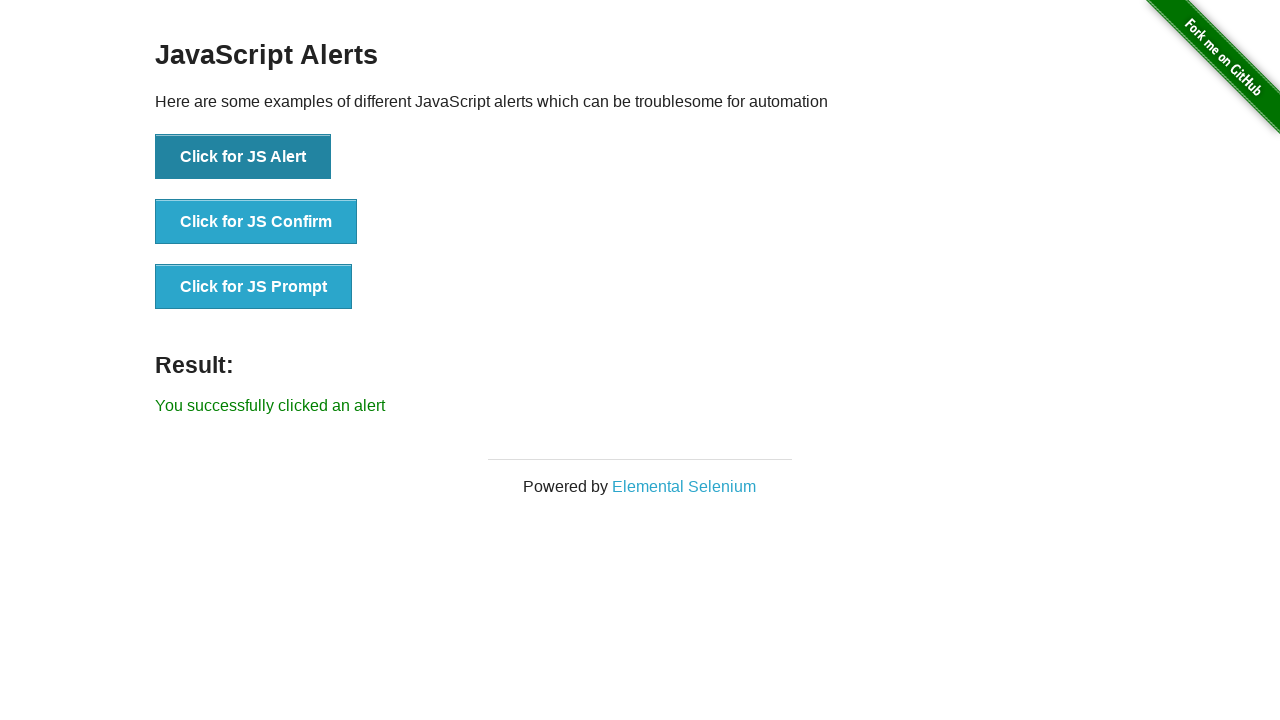